Tests accepting a JavaScript alert by clicking a button, verifying the alert text, and accepting it

Starting URL: https://automationfc.github.io/basic-form/index.html

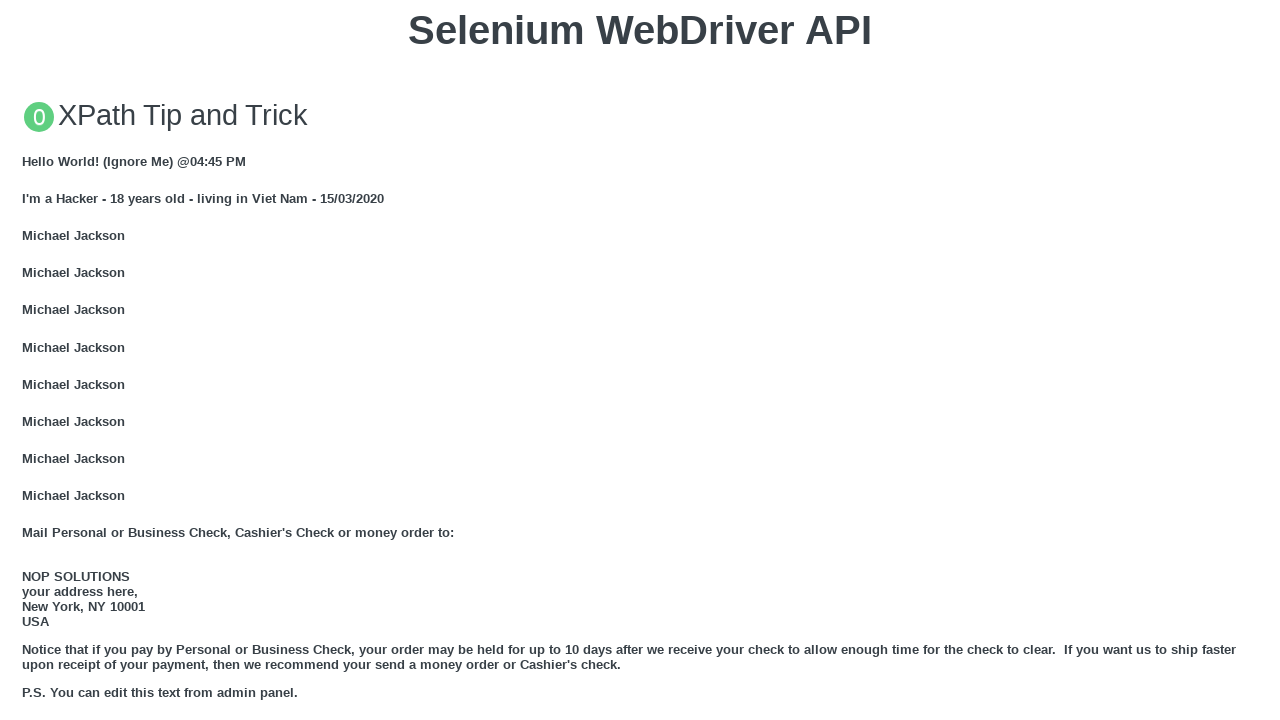

Navigated to basic form page
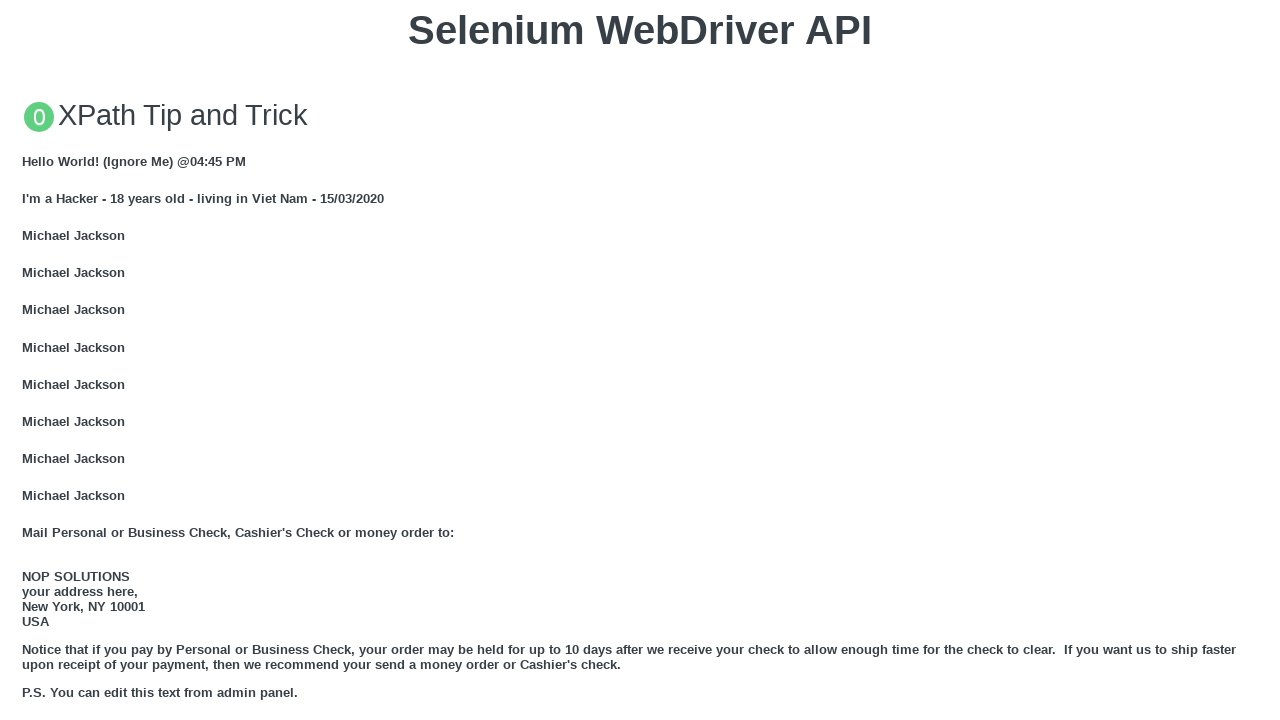

Clicked button to trigger JS Alert at (640, 360) on xpath=//button[text()='Click for JS Alert']
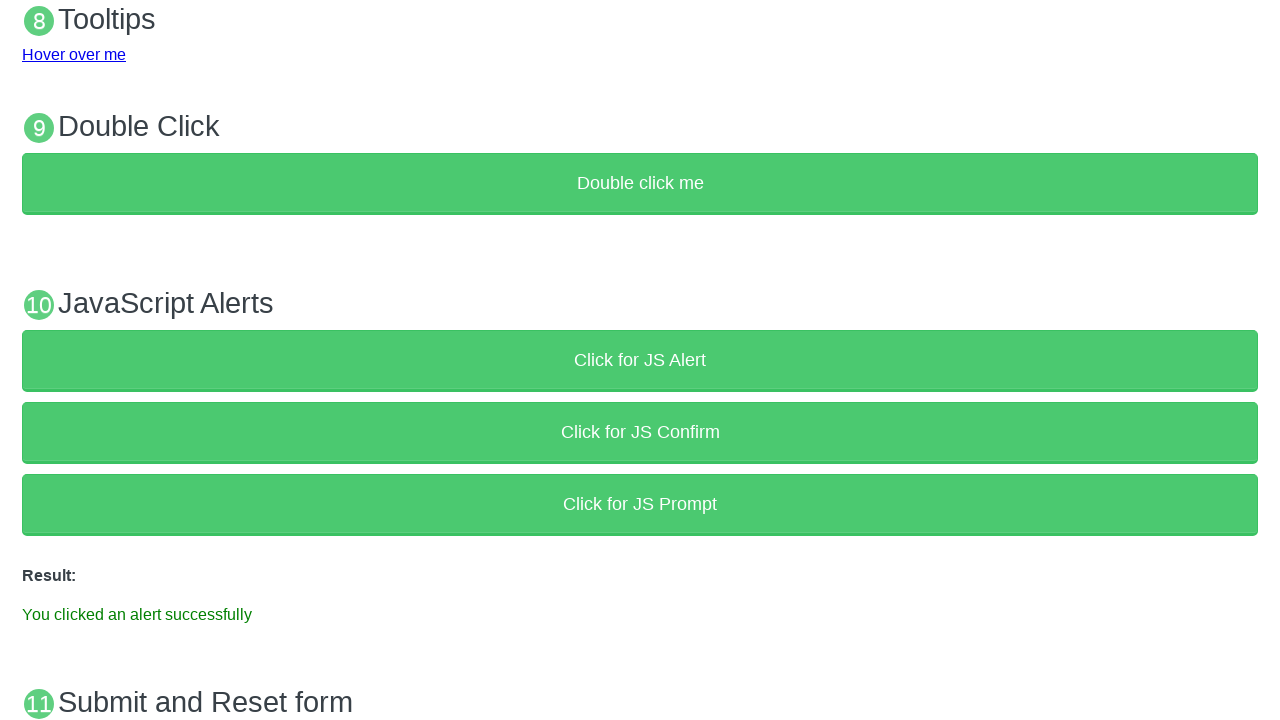

Set up dialog handler to accept alert
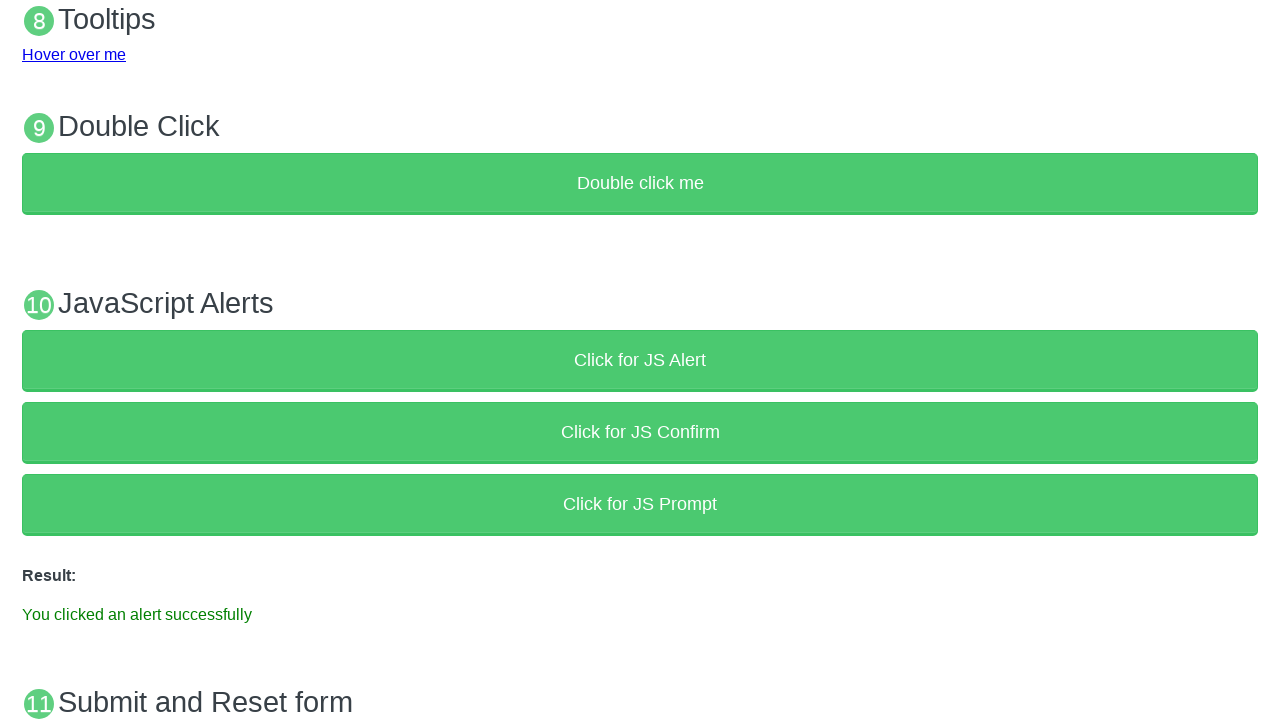

Result element became visible after accepting alert
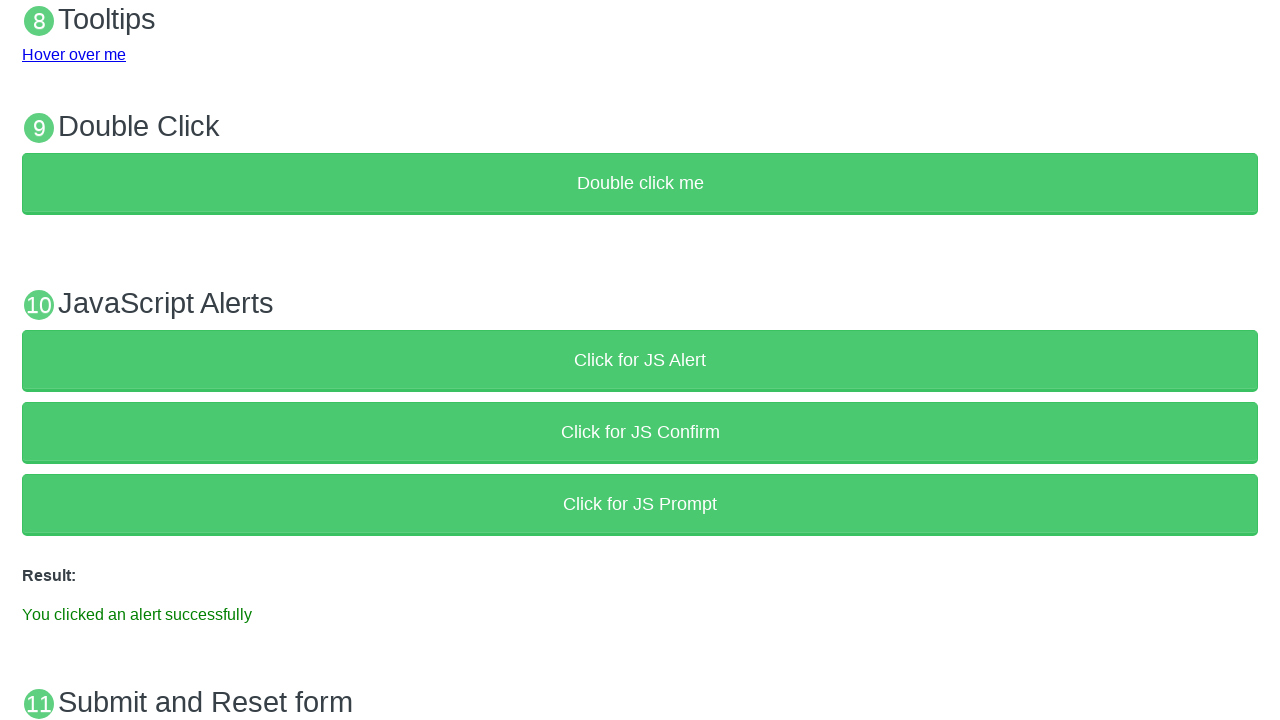

Verified alert success message is displayed
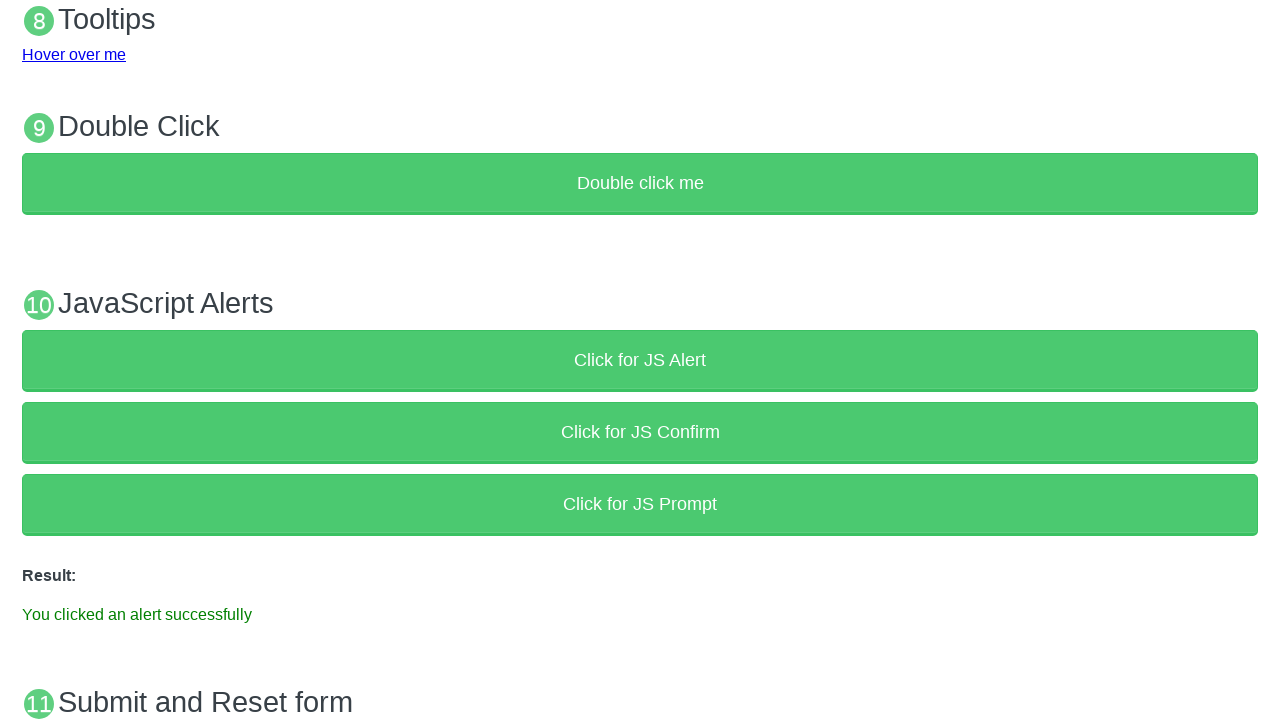

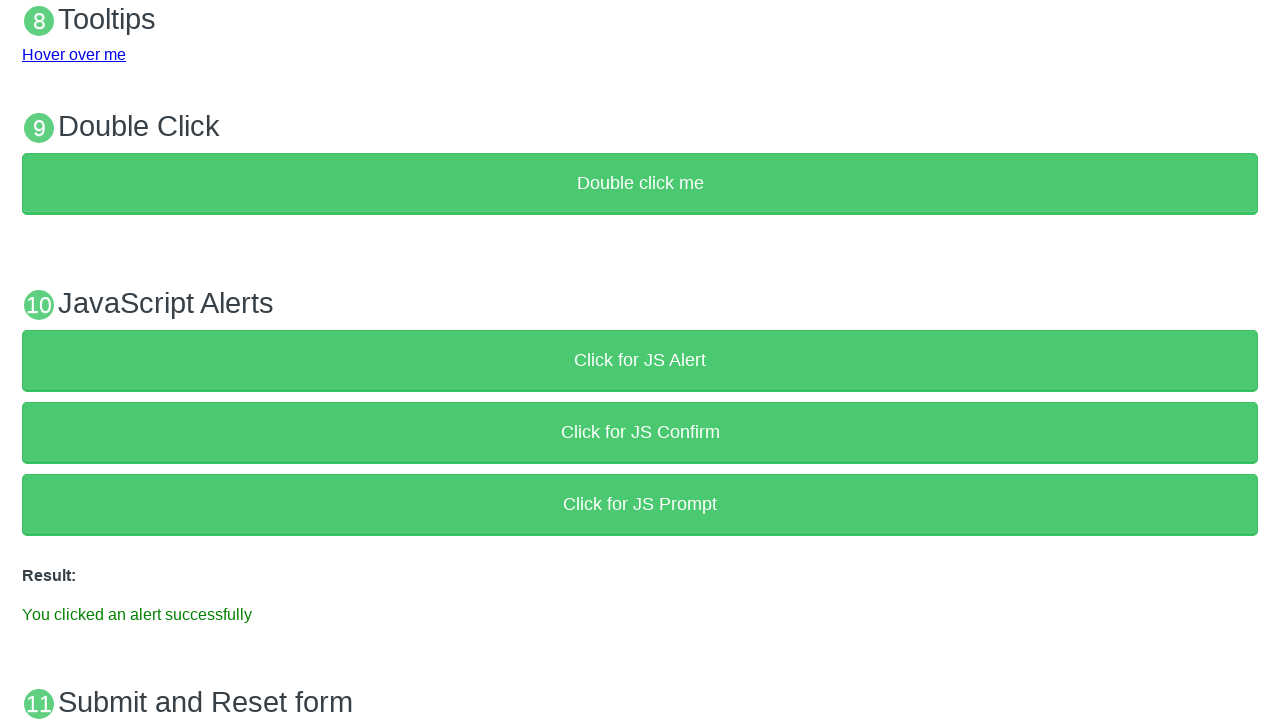